Navigates to SpiceJet flight booking website and interacts with the currency selector dropdown to change the currency from INR to AED.

Starting URL: https://www.spicejet.com/

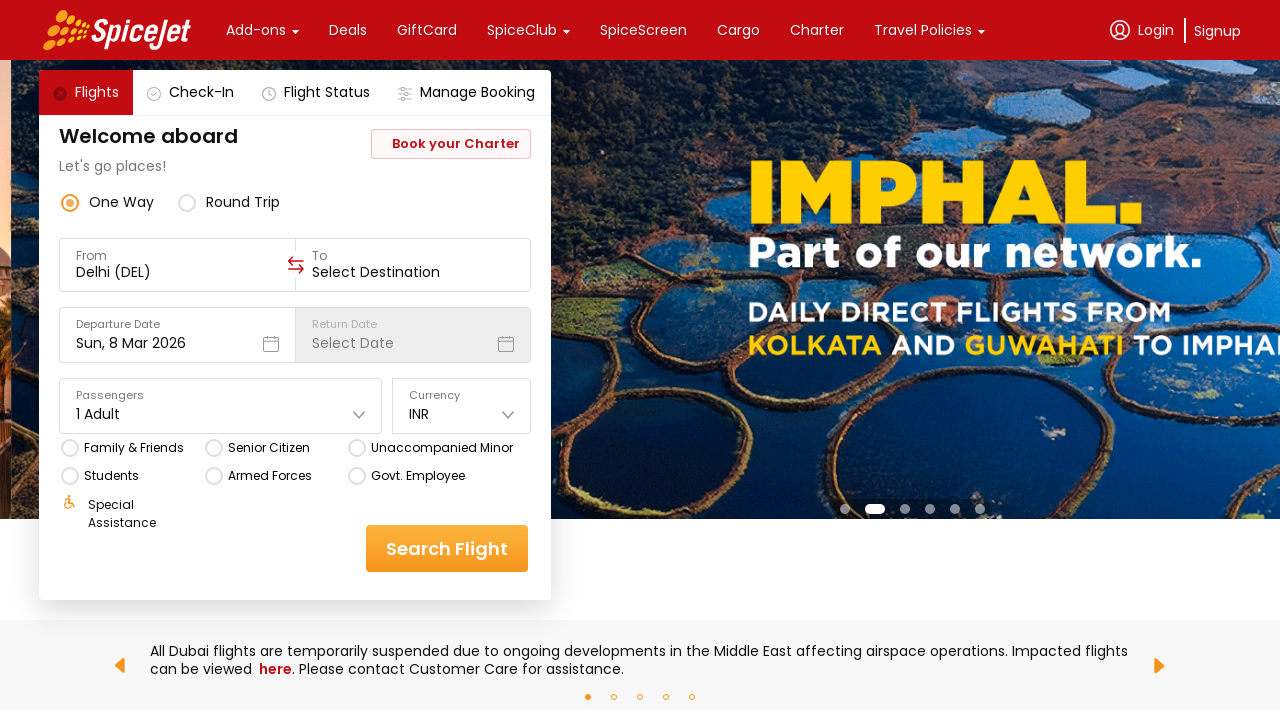

Clicked currency selector dropdown showing INR at (419, 414) on xpath=//div[text()='INR']
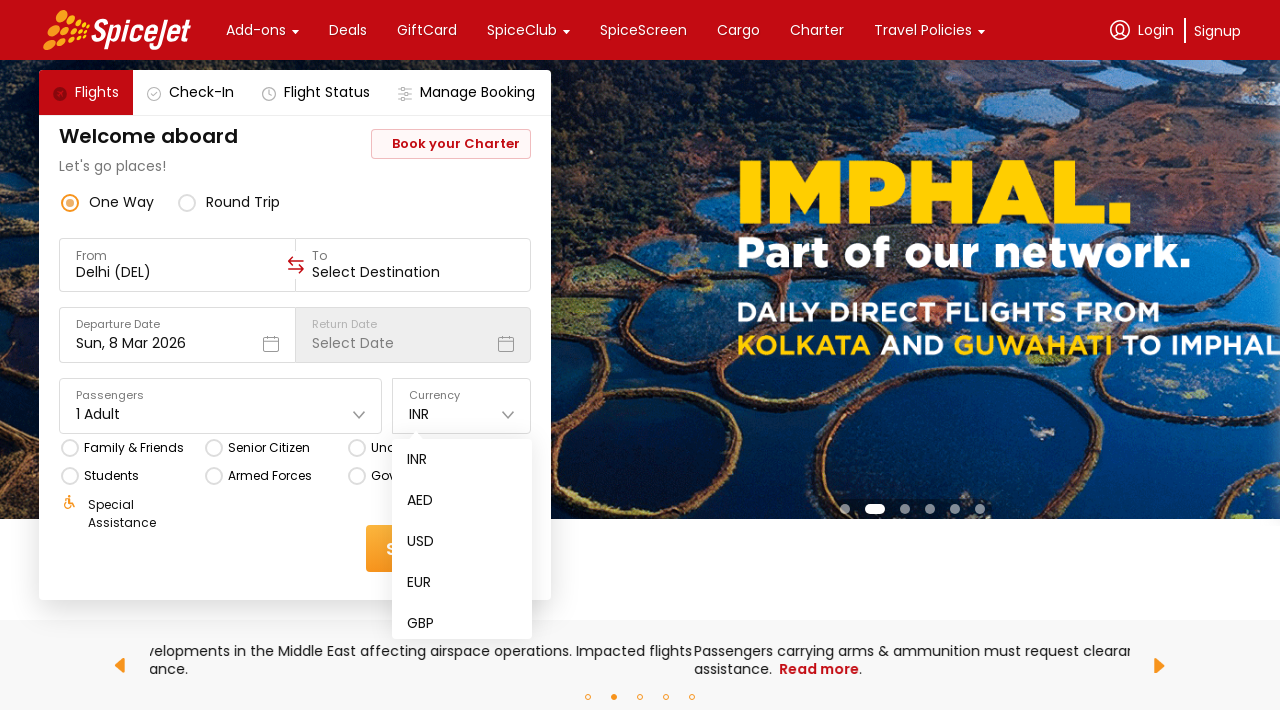

Currency options loaded, AED option appeared
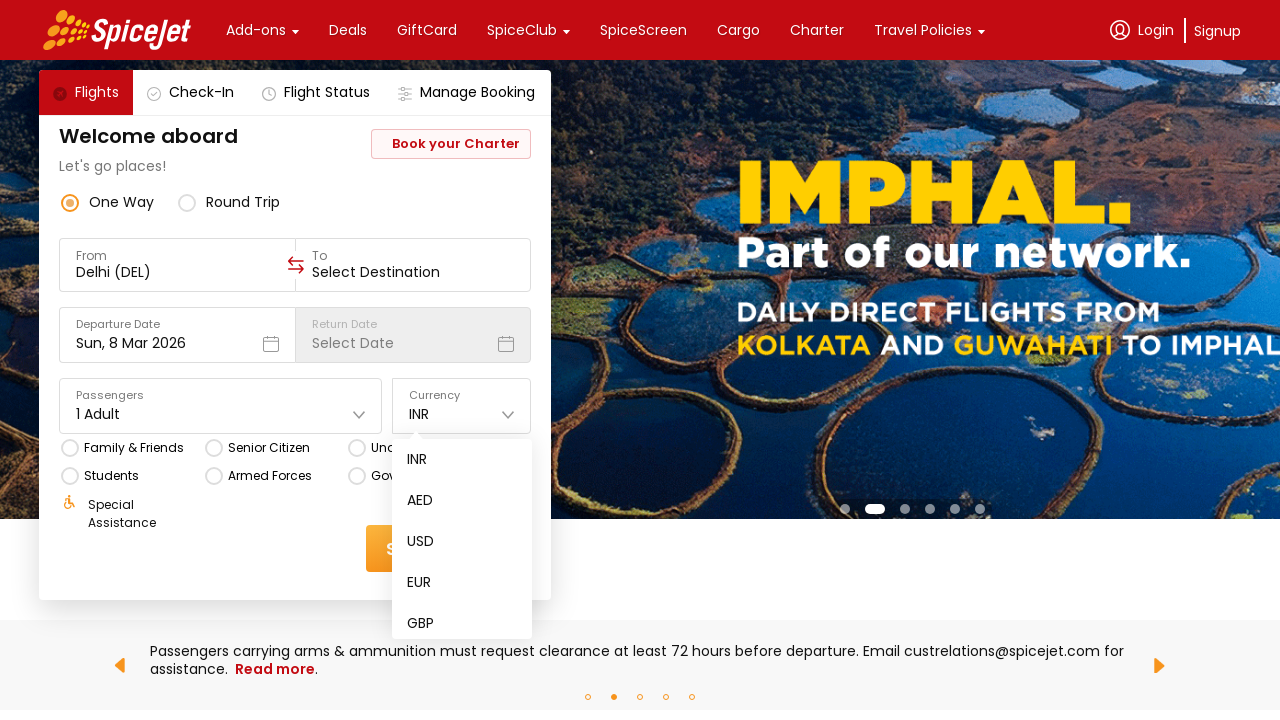

Selected AED currency option to change from INR at (420, 500) on text=AED
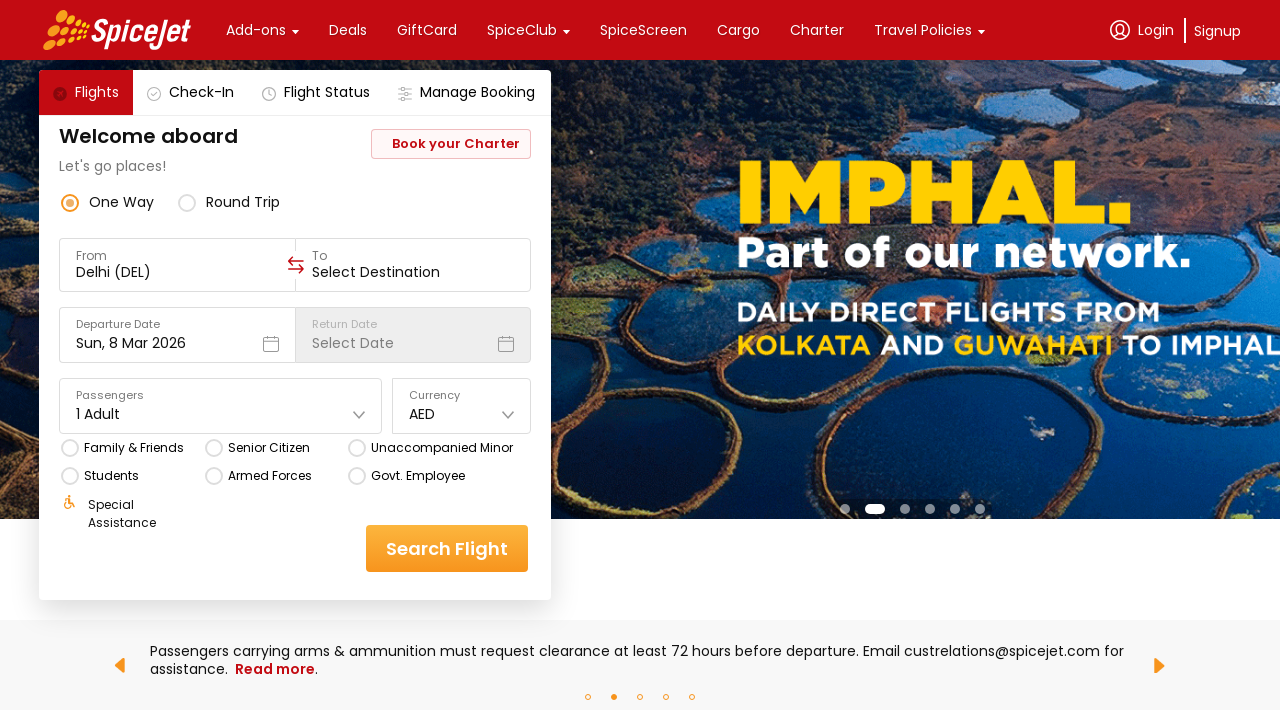

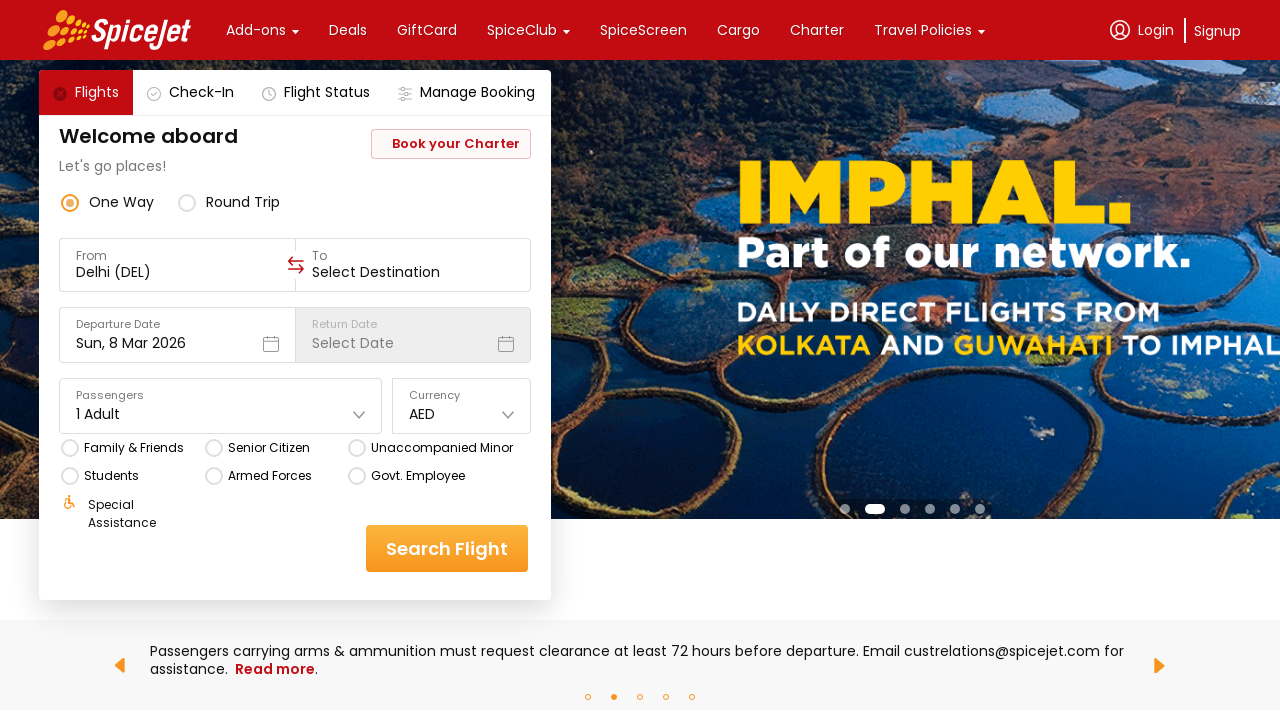